Tests adding todo items by filling the input field and pressing Enter, verifying items are added to the list

Starting URL: https://demo.playwright.dev/todomvc

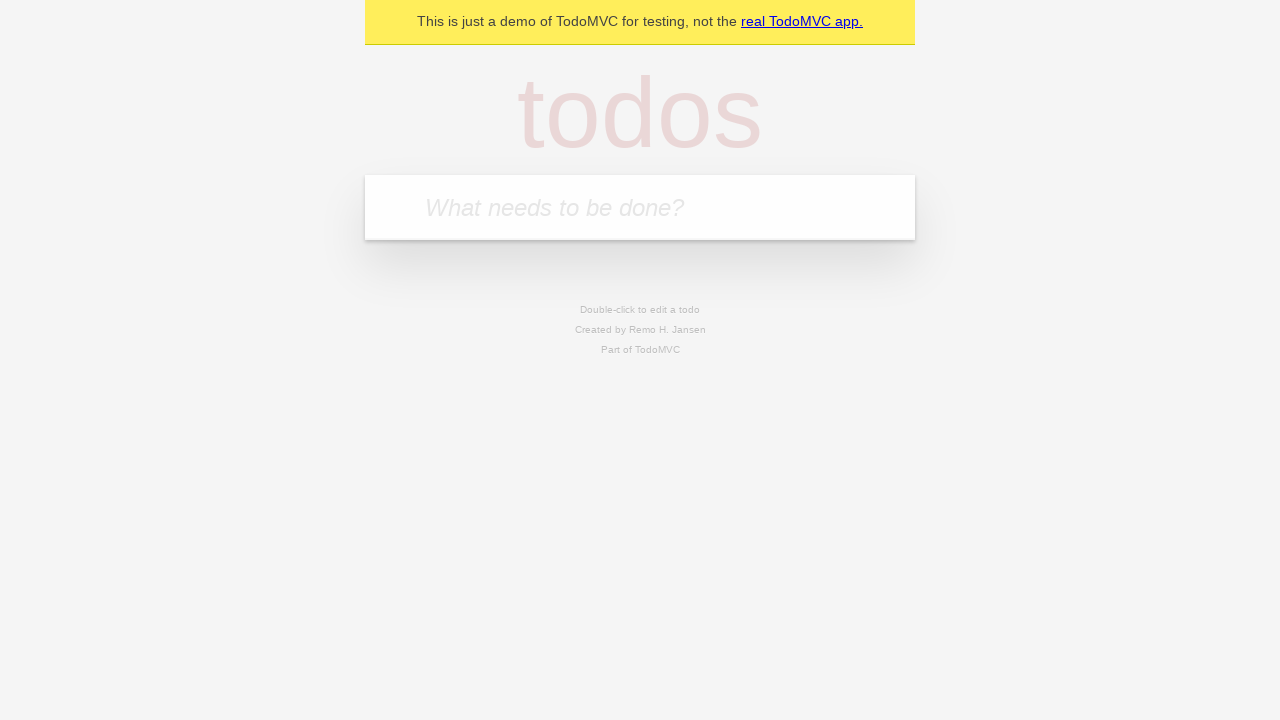

Filled todo input with 'buy some cheese' on internal:attr=[placeholder="What needs to be done?"i]
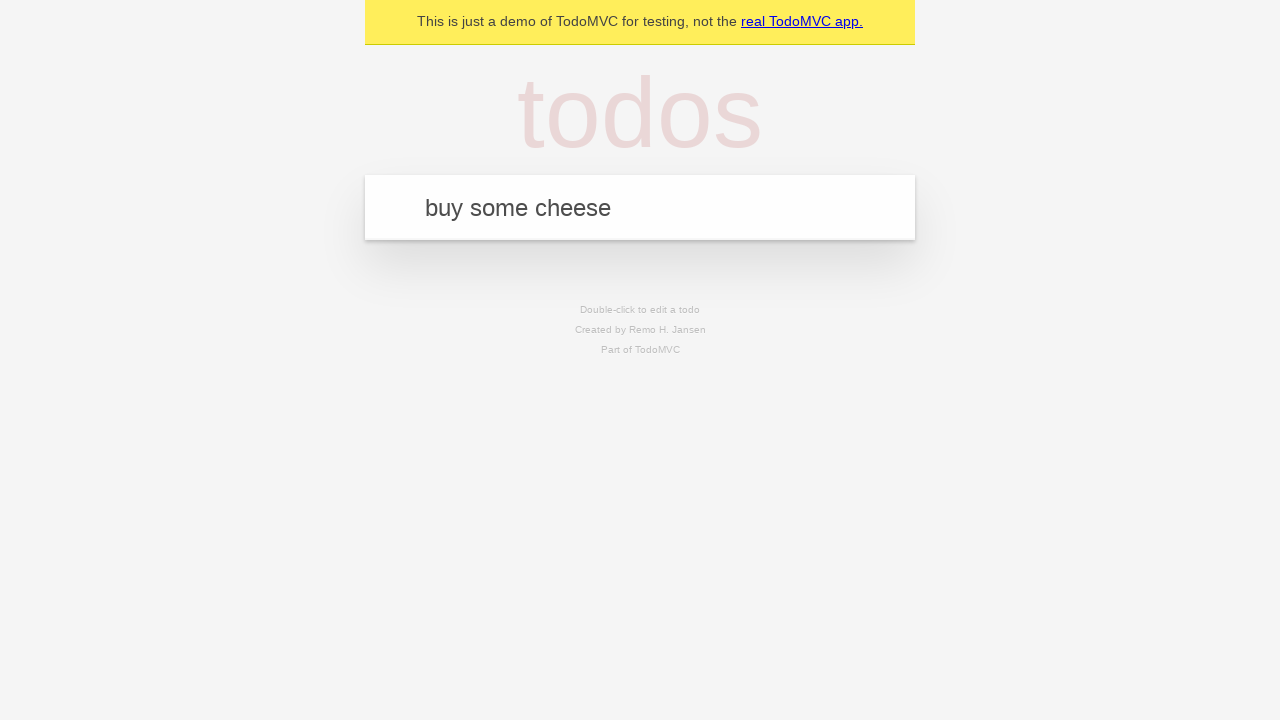

Pressed Enter to add first todo item on internal:attr=[placeholder="What needs to be done?"i]
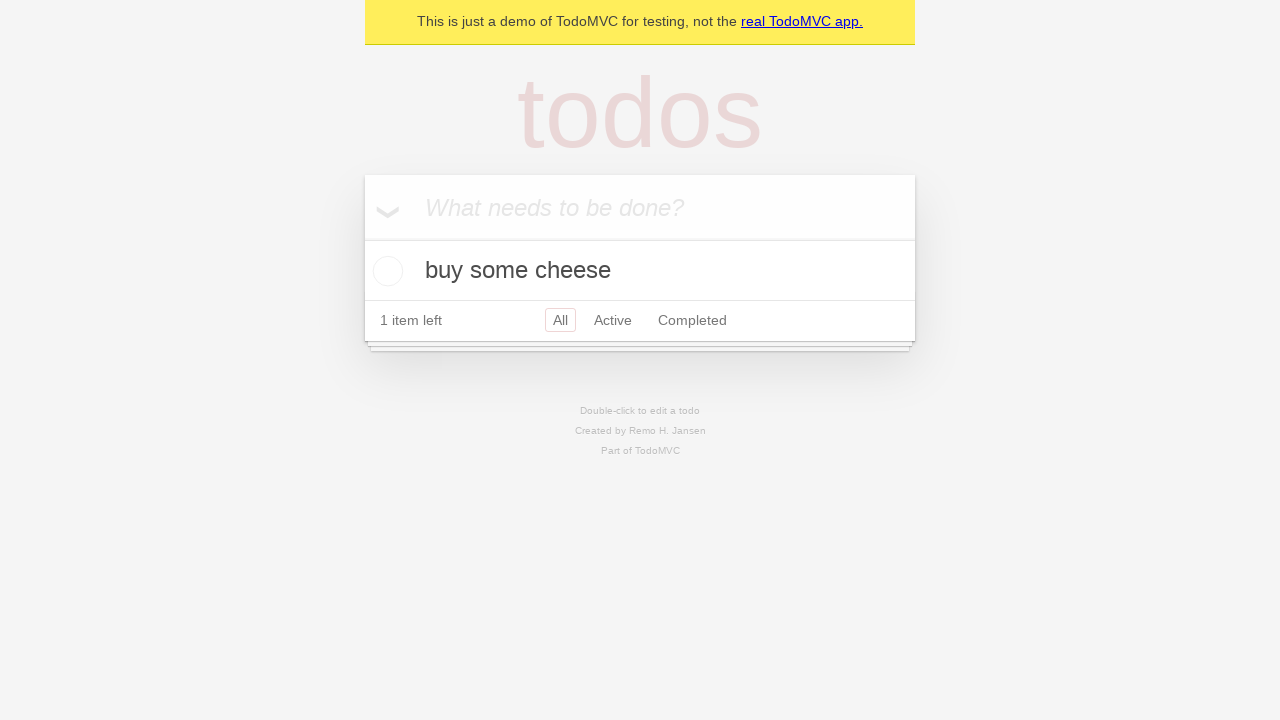

First todo item appeared in the list
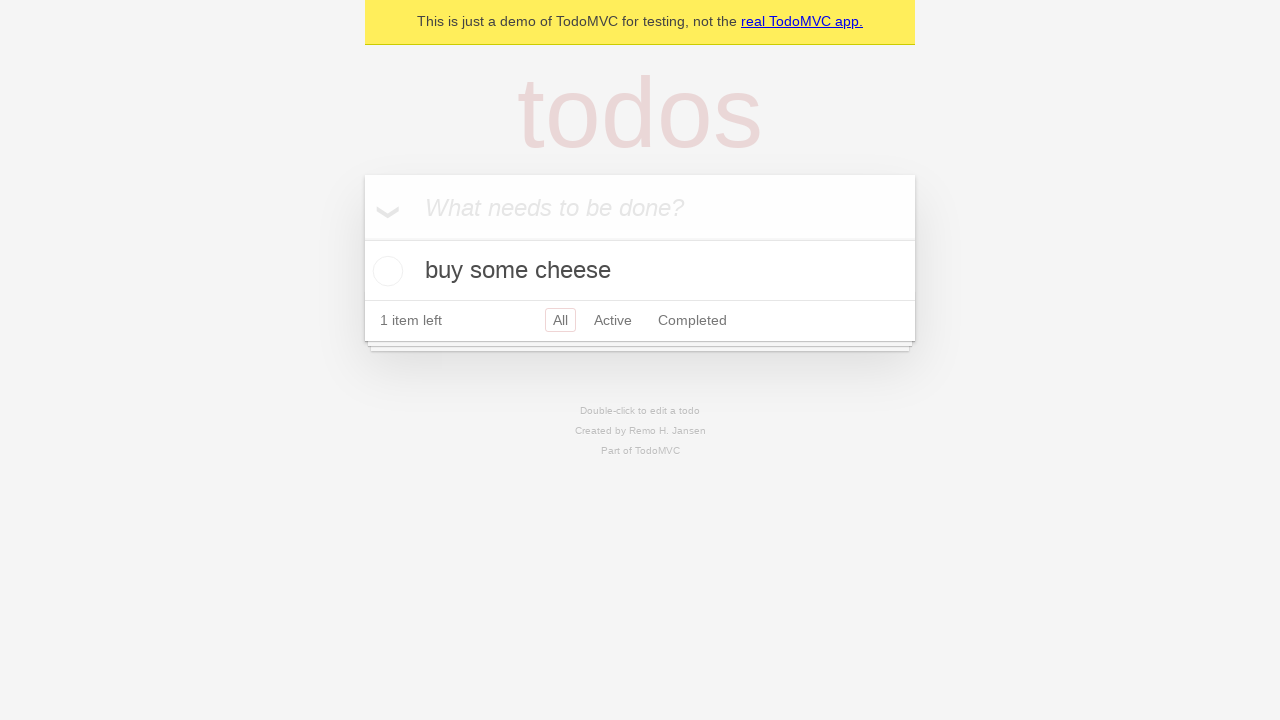

Filled todo input with 'feed the cat' on internal:attr=[placeholder="What needs to be done?"i]
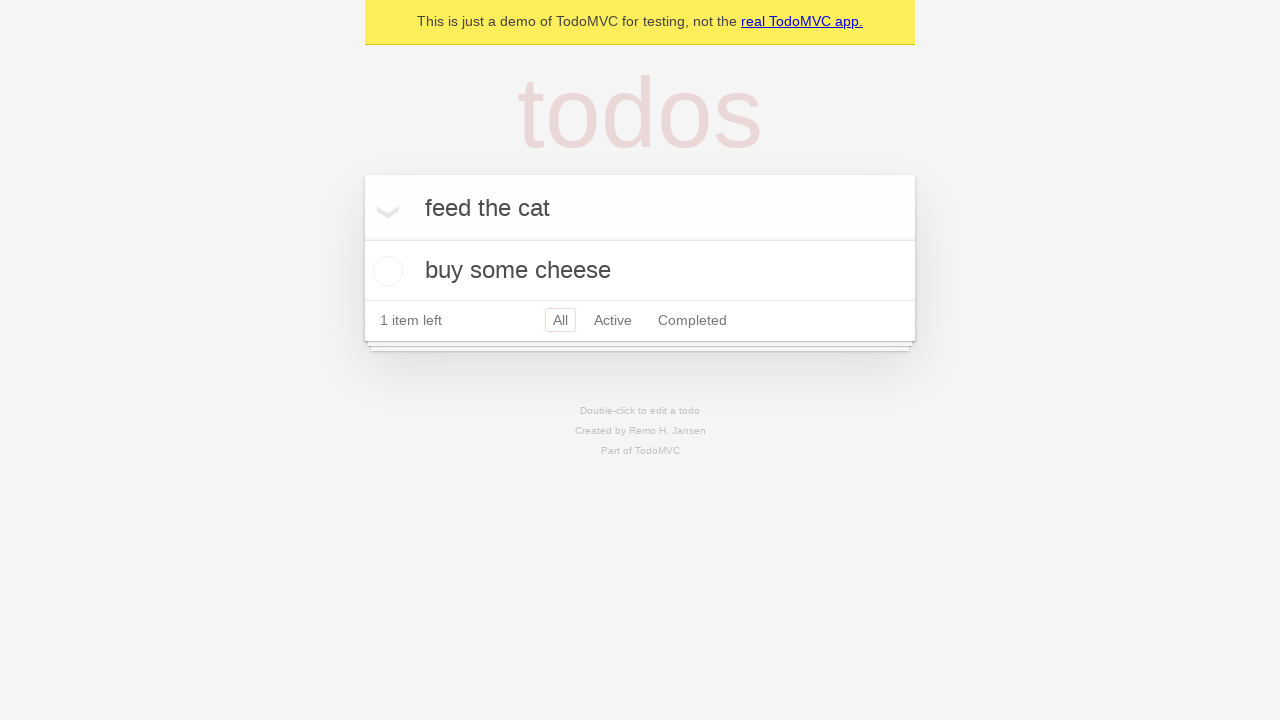

Pressed Enter to add second todo item on internal:attr=[placeholder="What needs to be done?"i]
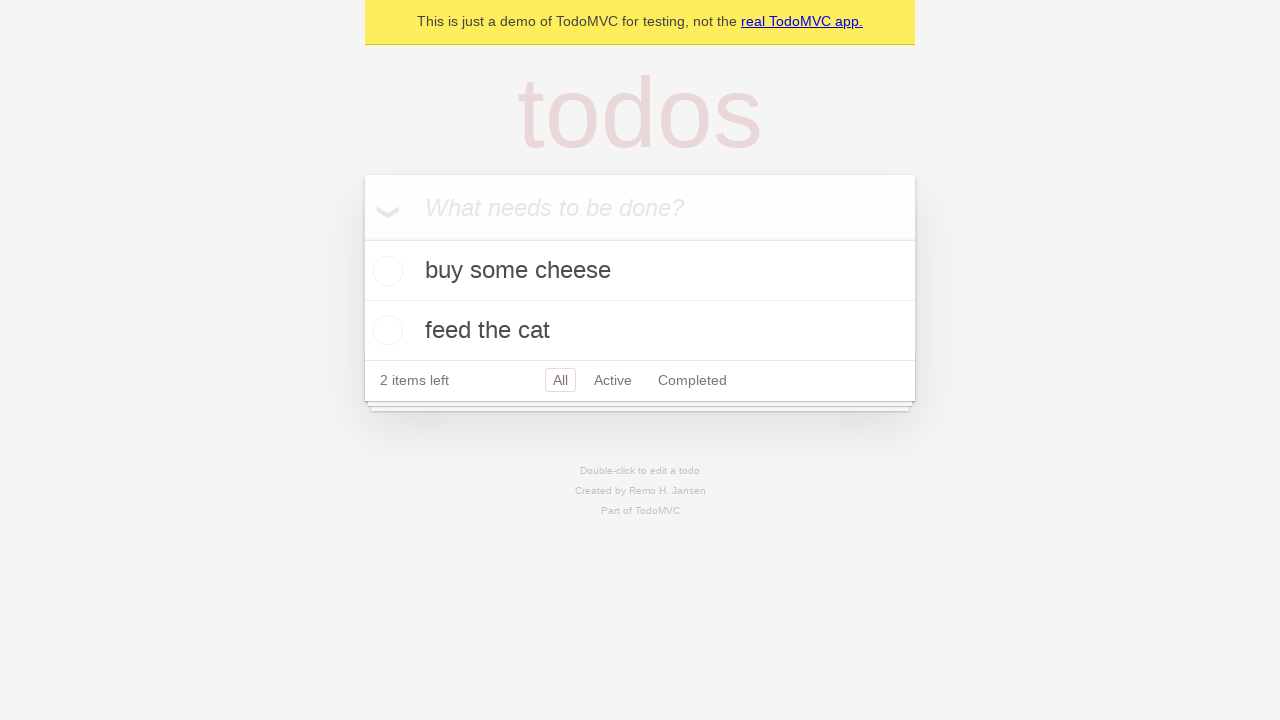

Both todo items are displayed in the list
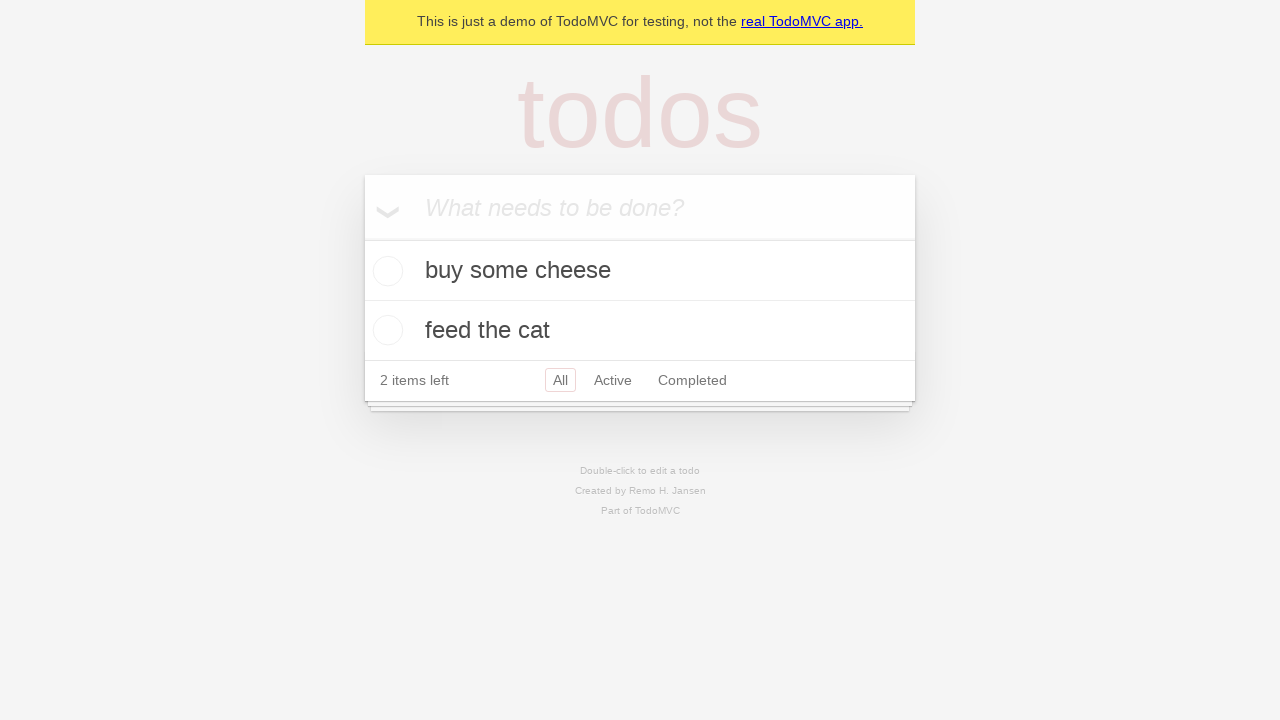

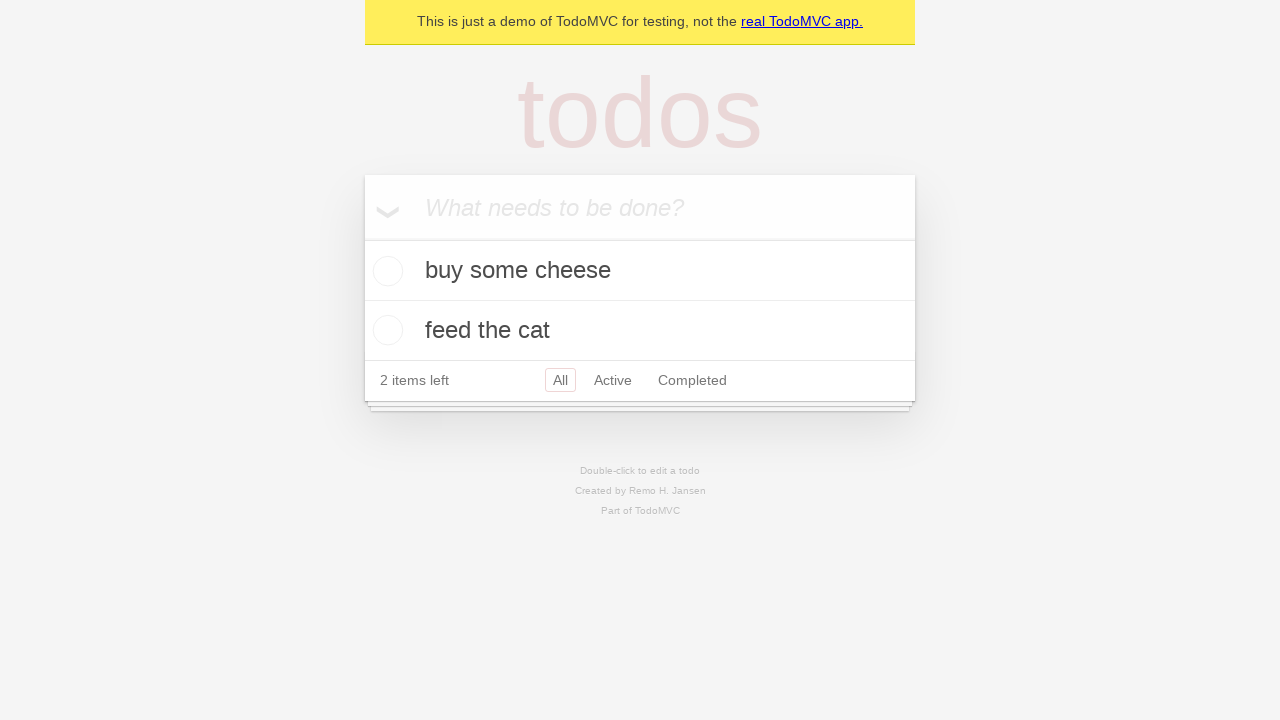